Tests phone input field by entering a phone number

Starting URL: https://testautomationpractice.blogspot.com/

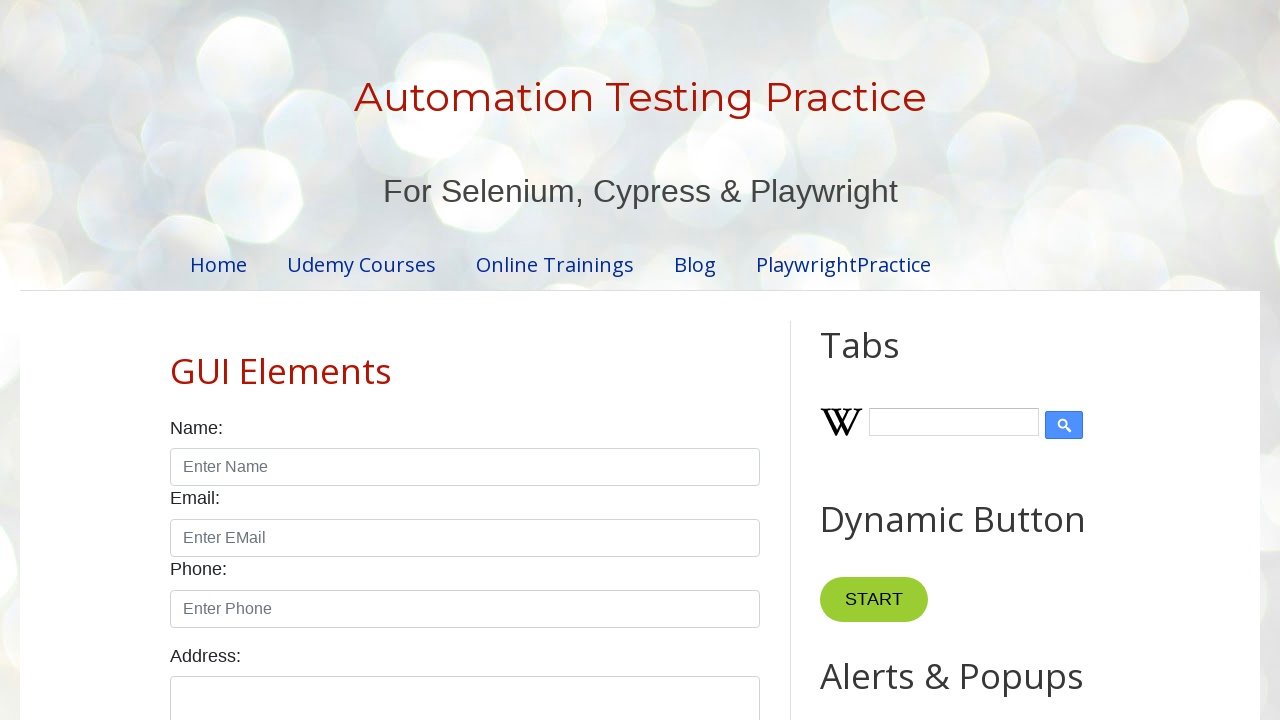

Filled phone input field with '5551234567' on #phone
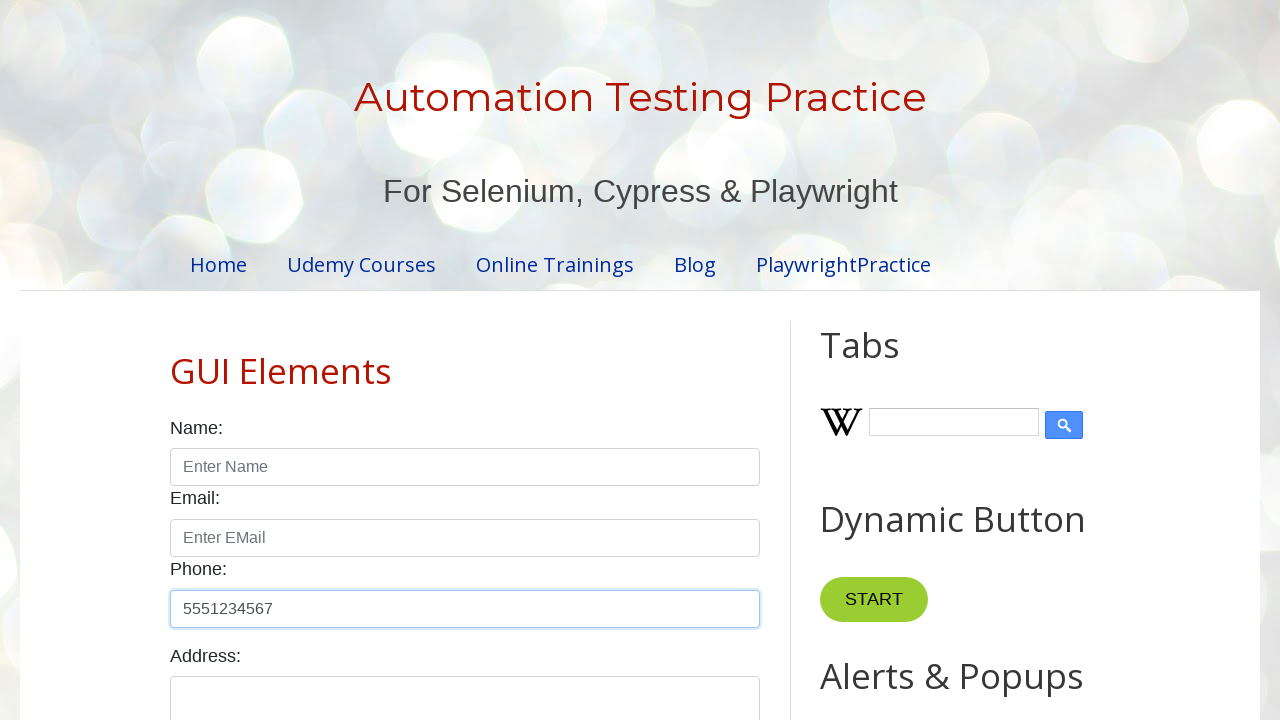

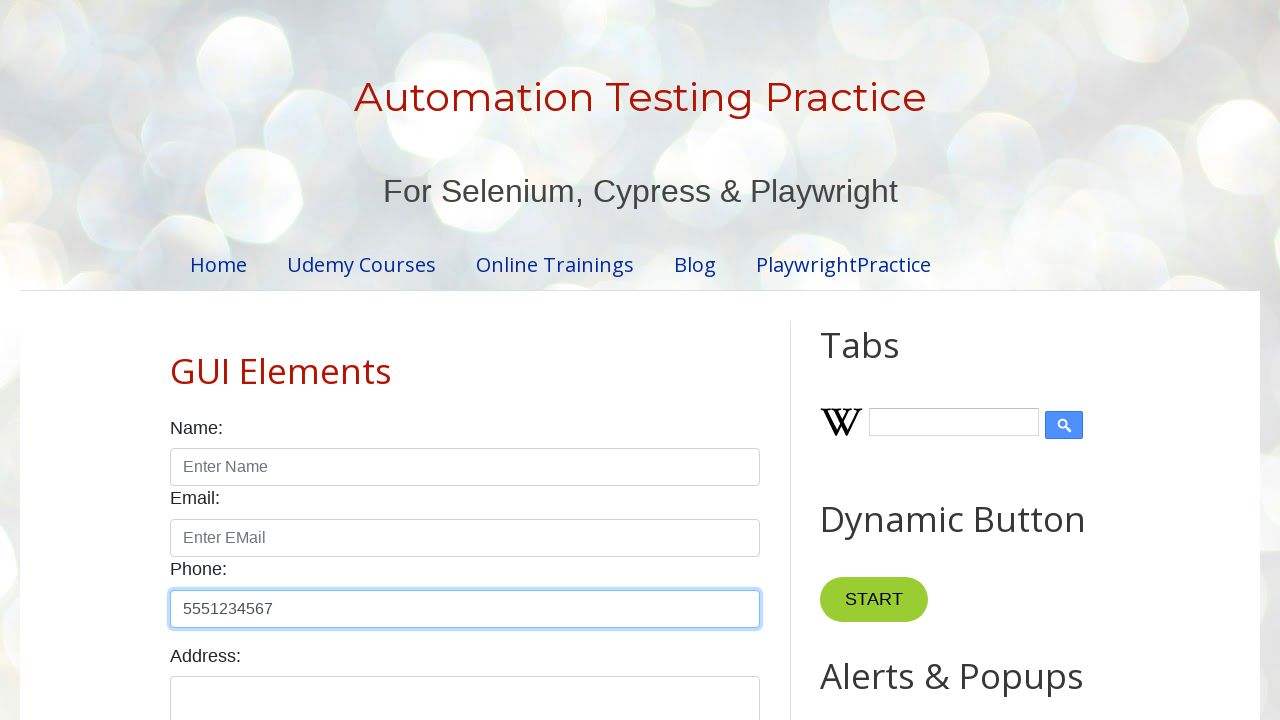